Tests that the search query is retained in the search box after performing a search on YouTube.

Starting URL: https://www.youtube.com/

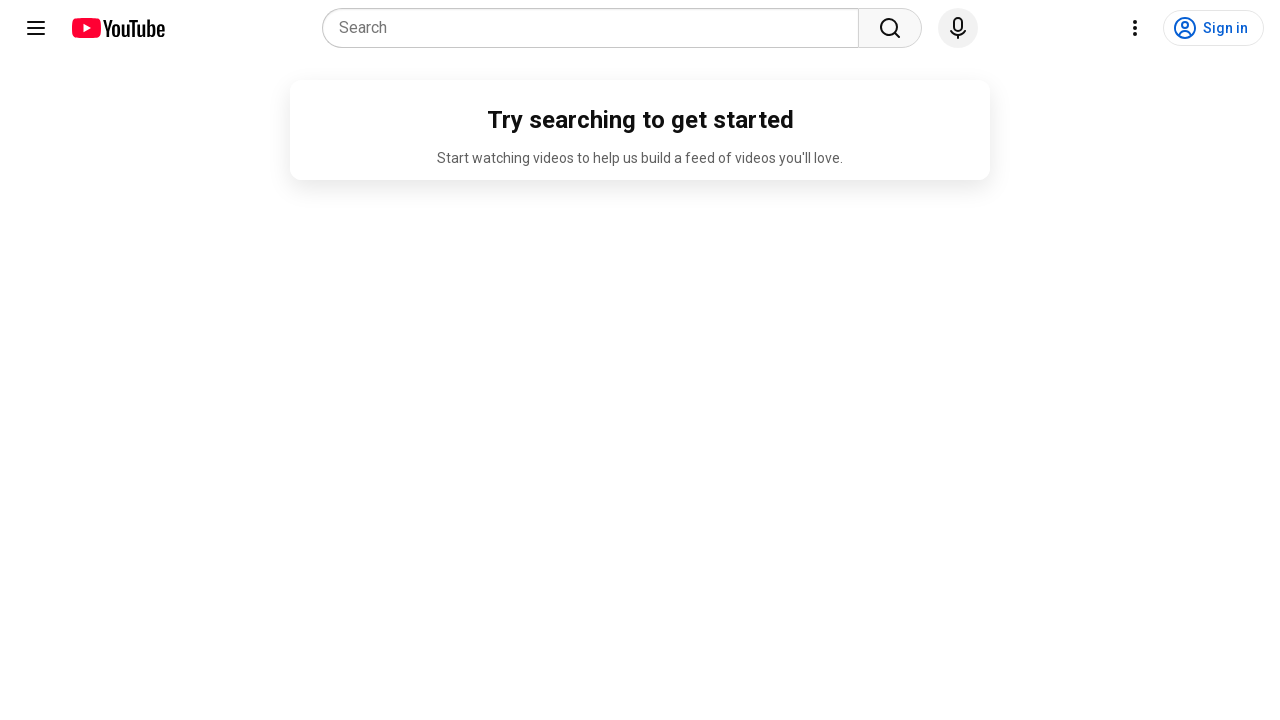

Search box became visible
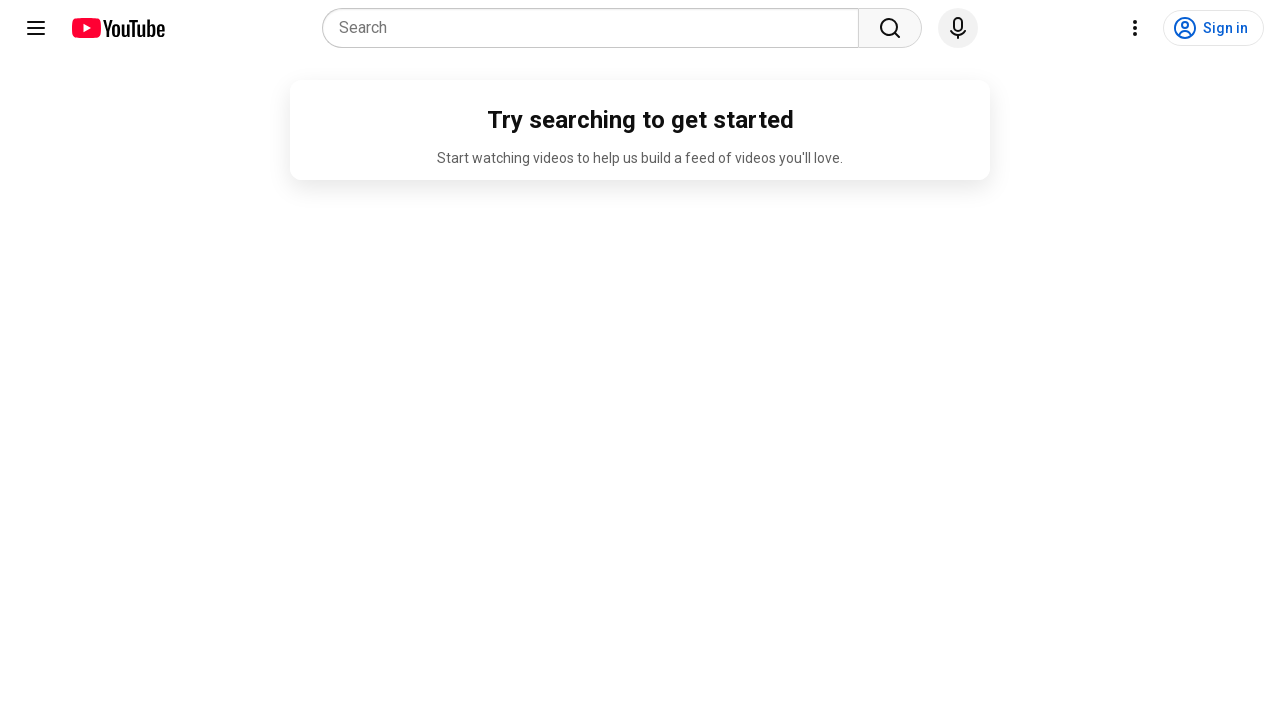

Cleared the search box on input[name='search_query']
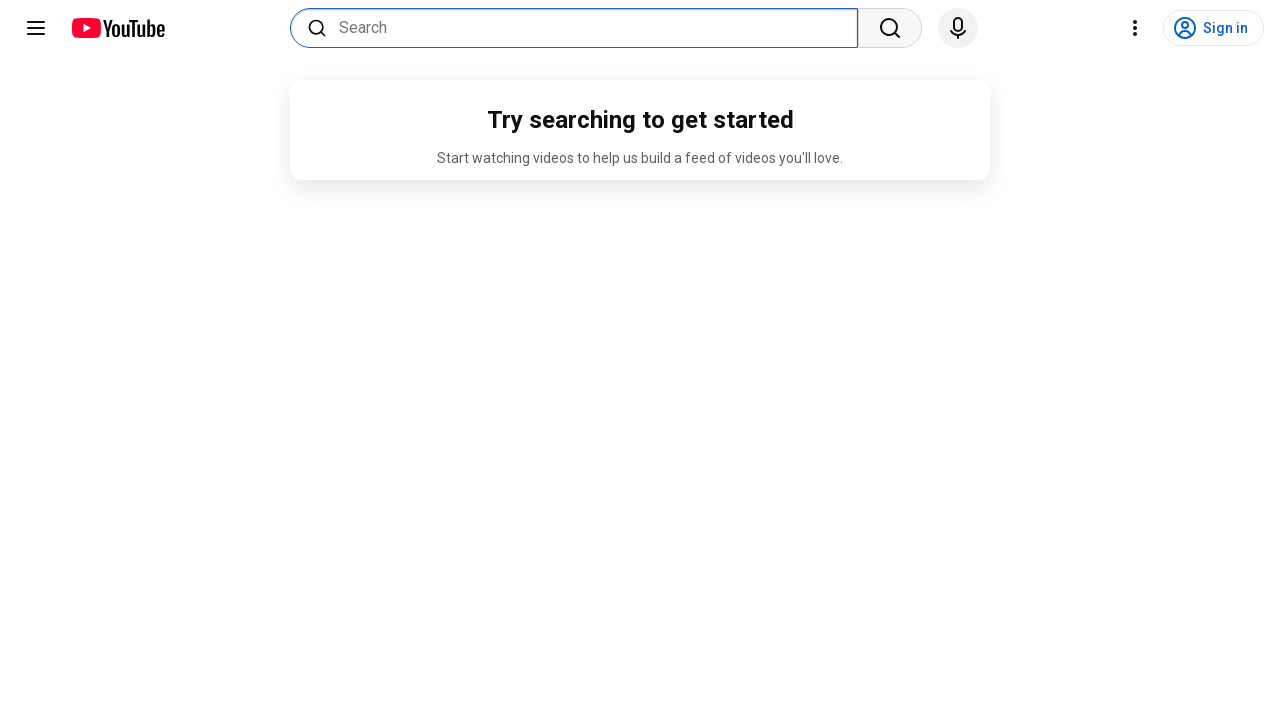

Filled search box with 'FGCU' on input[name='search_query']
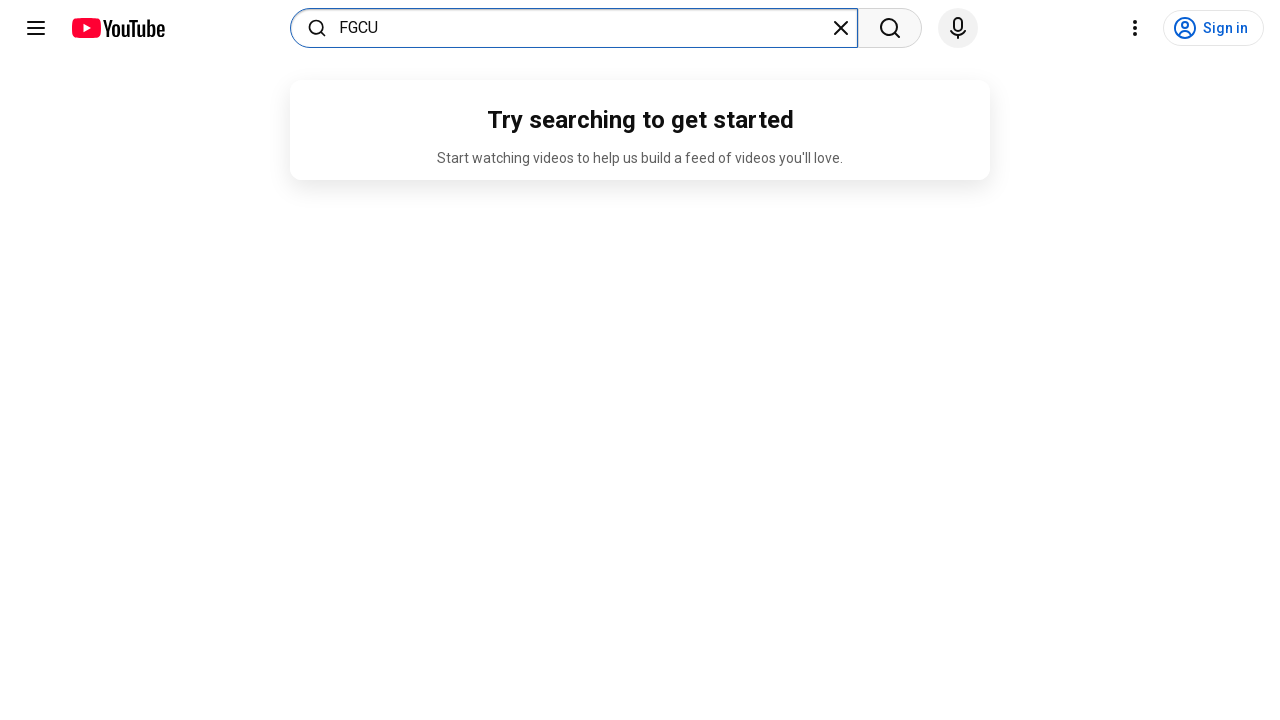

Pressed Enter to submit search on input[name='search_query']
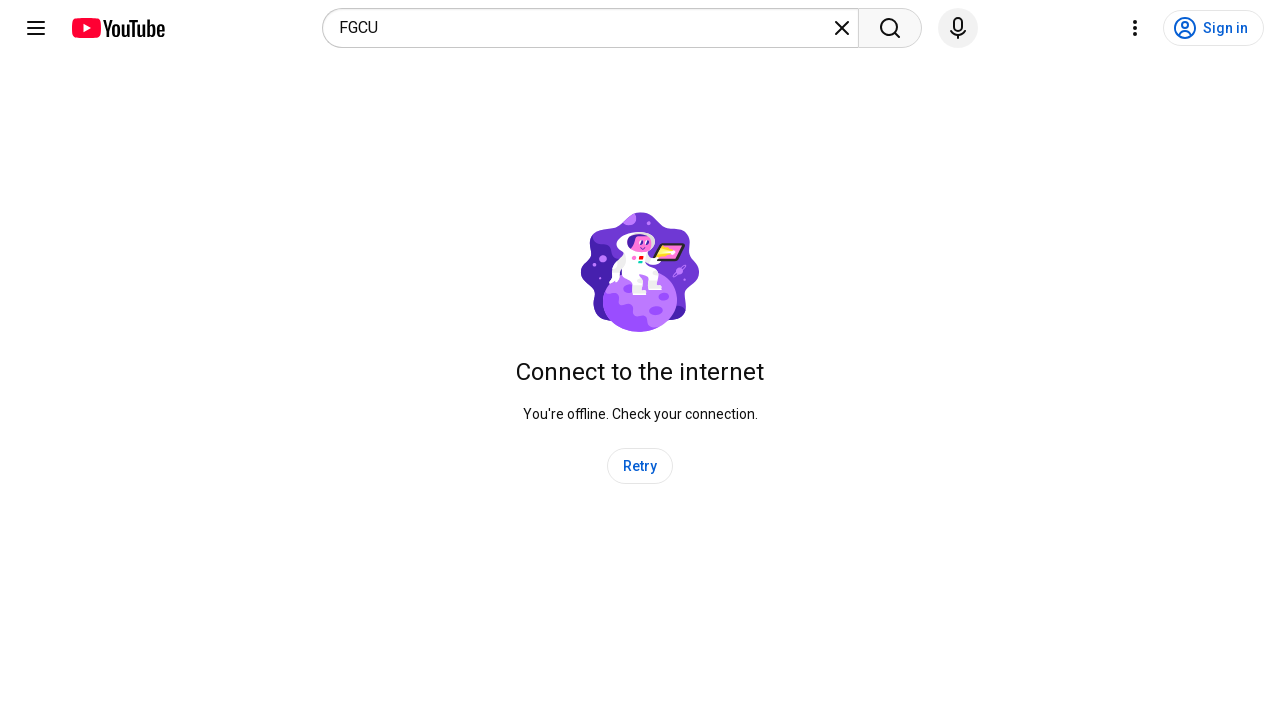

Waited 2 seconds for search results to load
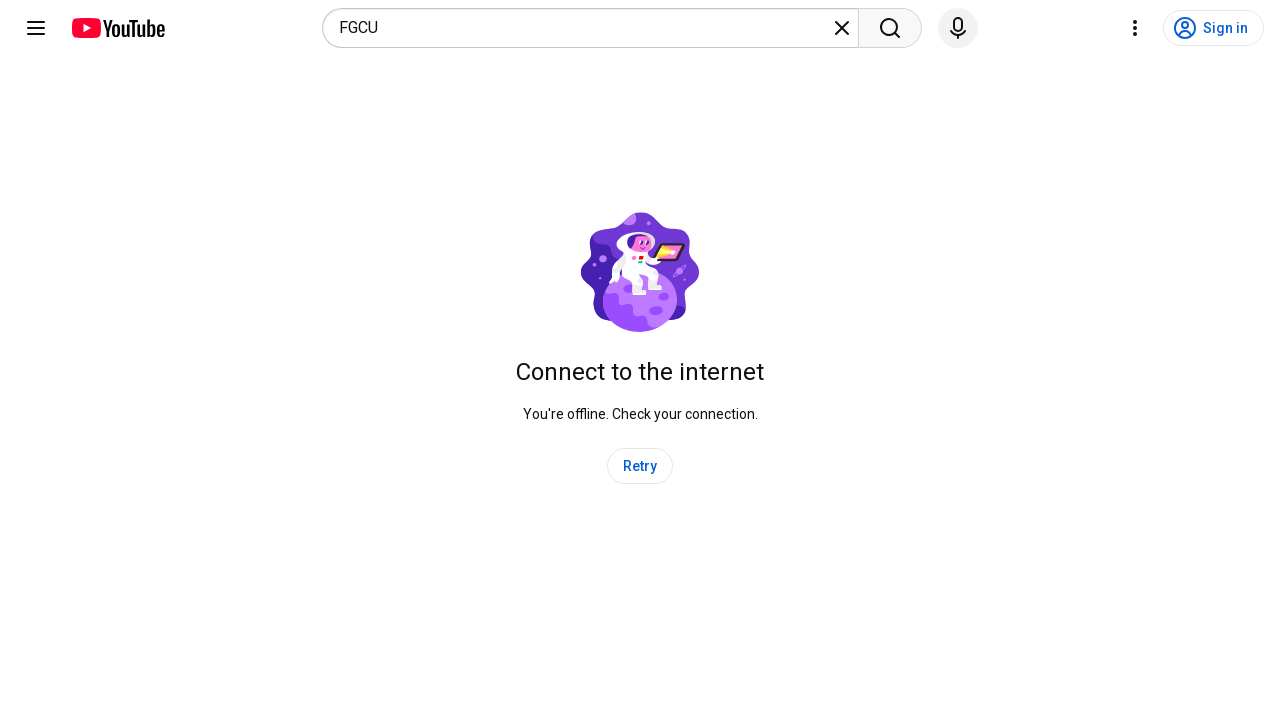

Search box is visible after search navigation
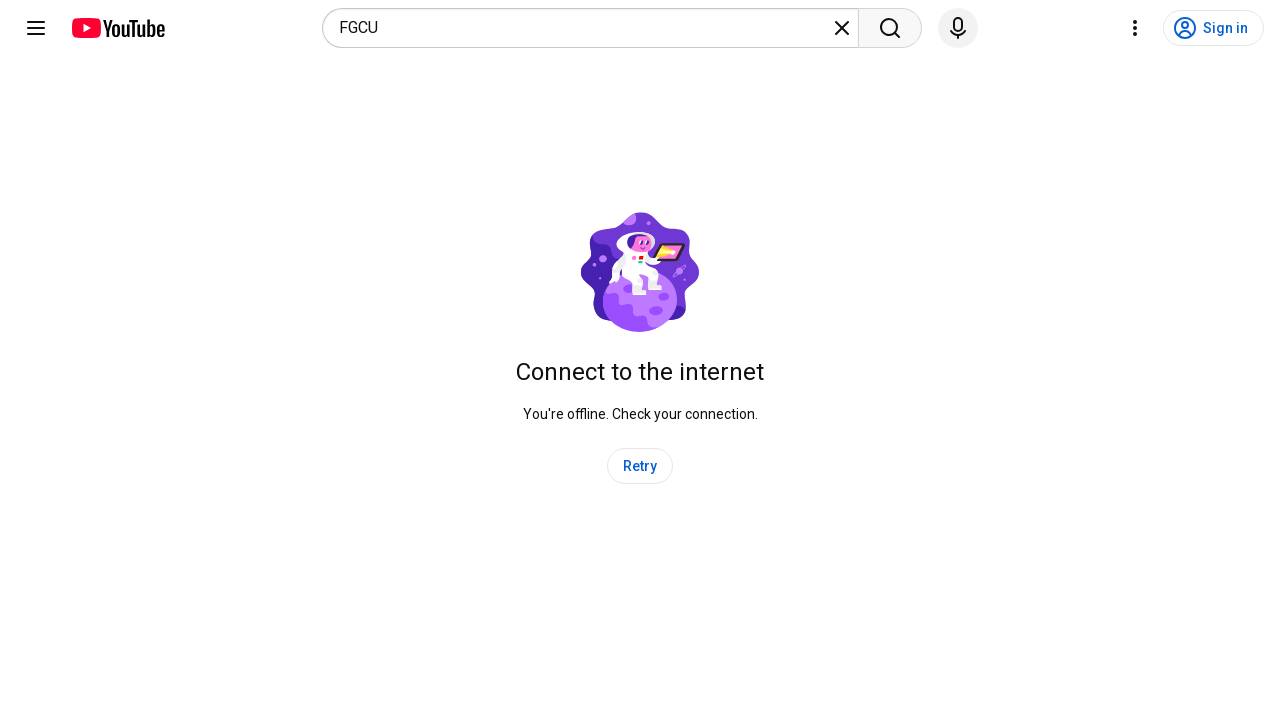

Retrieved search box value: 'FGCU'
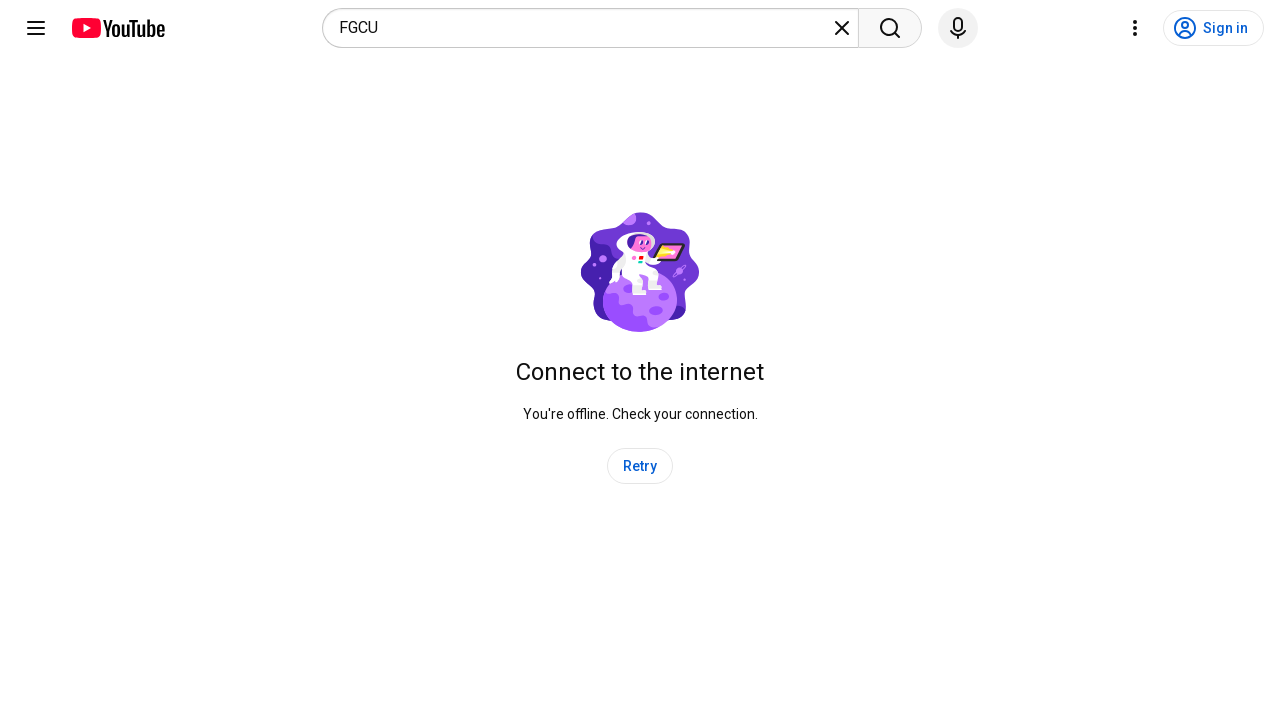

Verified search term 'FGCU' is retained in search box
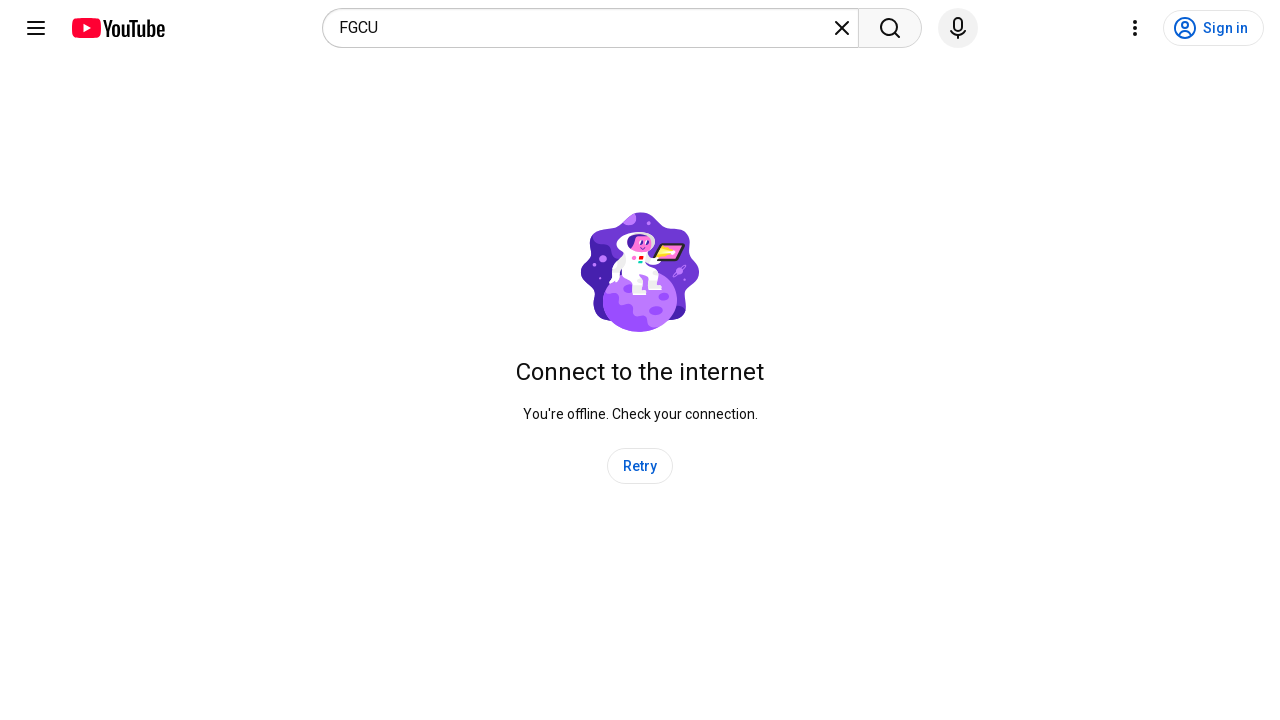

Clicked on the search box at (584, 28) on input[name='search_query']
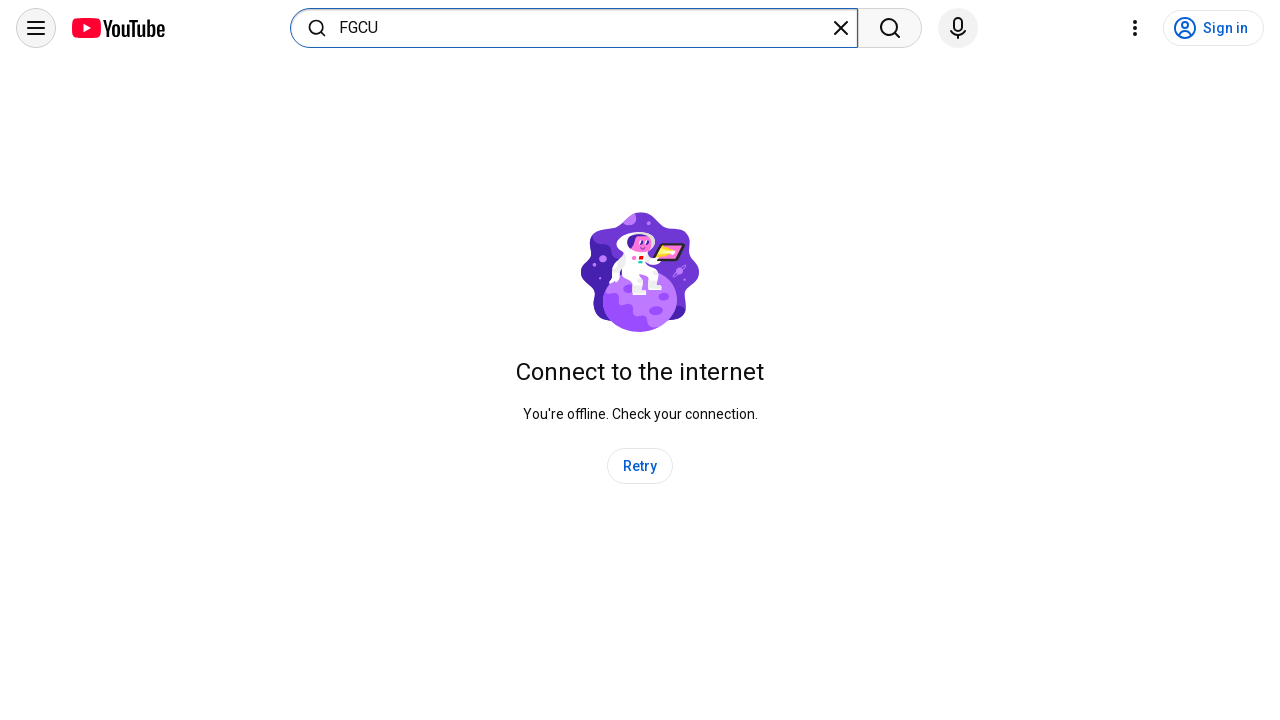

Typed ' campus tour' to append text to search box on input[name='search_query']
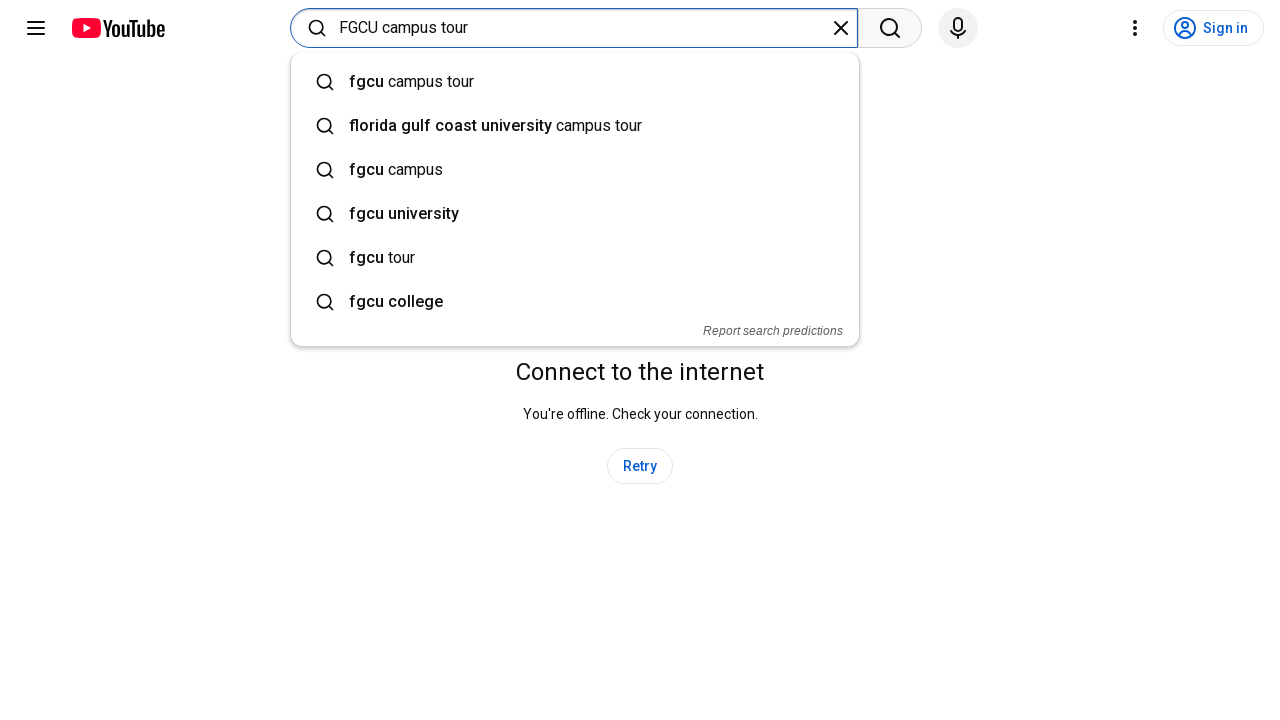

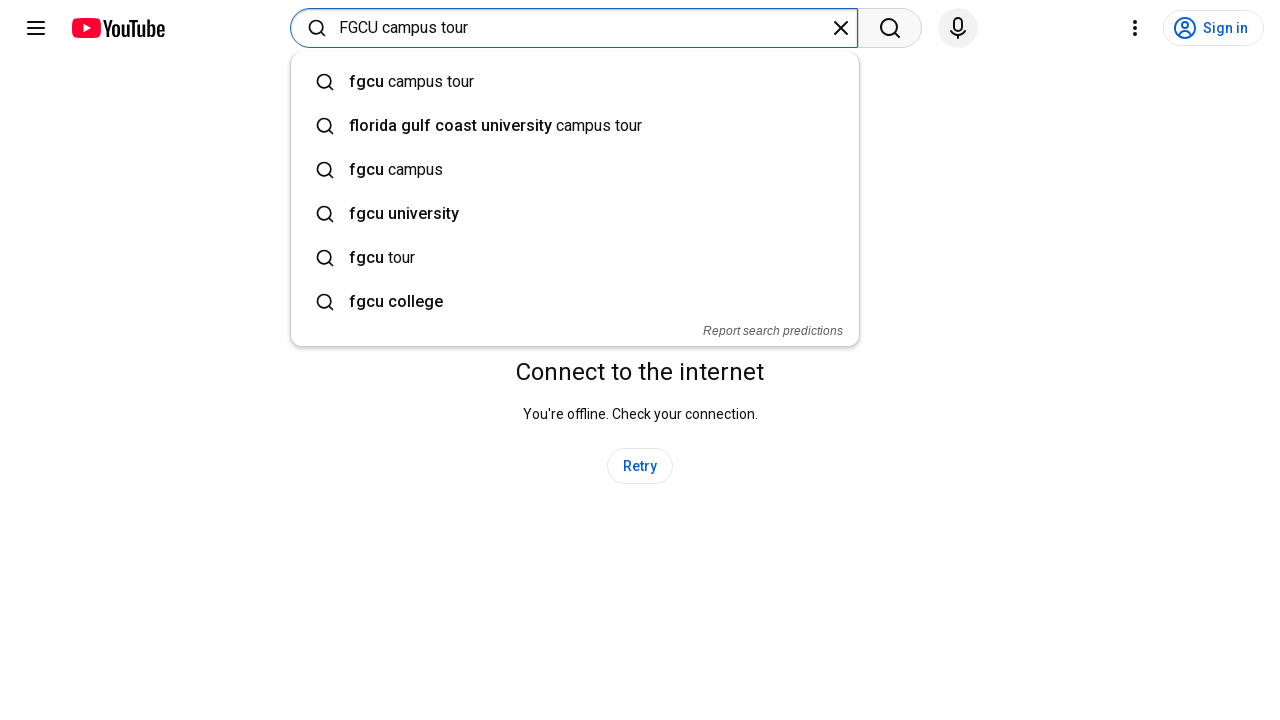